Tests un-marking items as complete by unchecking their checkboxes

Starting URL: https://demo.playwright.dev/todomvc

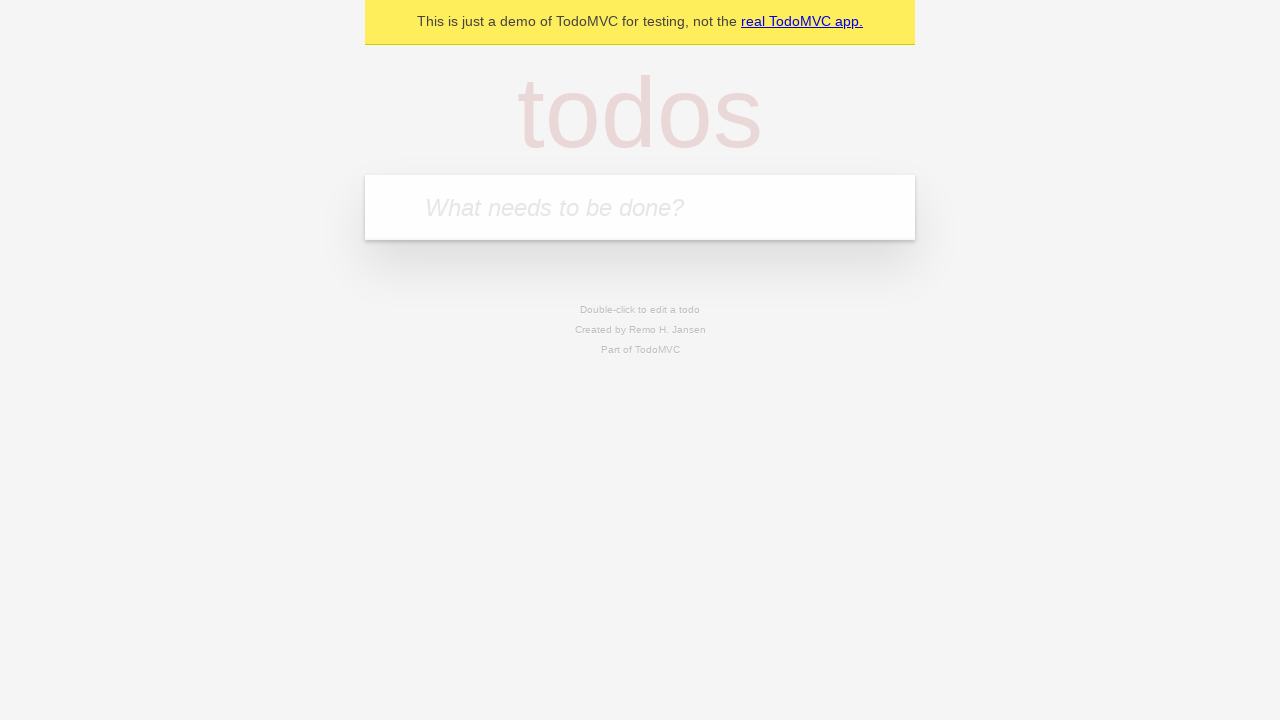

Located the 'What needs to be done?' input field
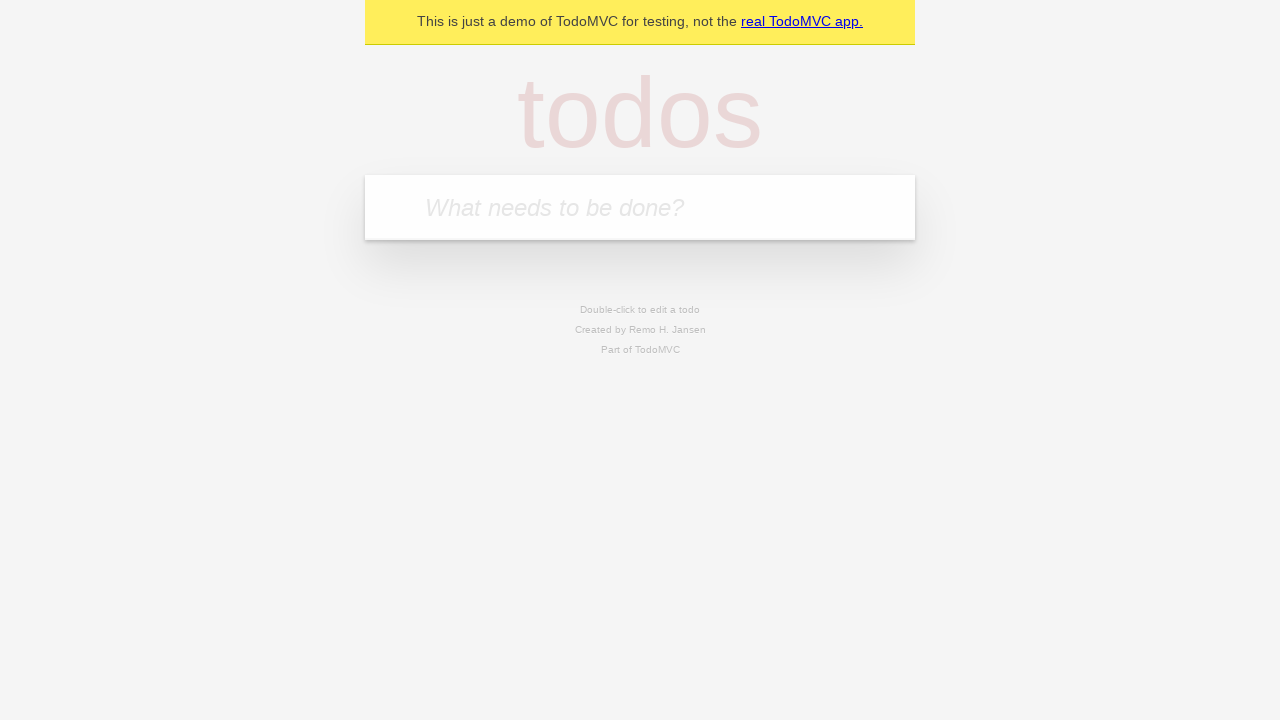

Filled first todo item with 'buy some cheese' on internal:attr=[placeholder="What needs to be done?"i]
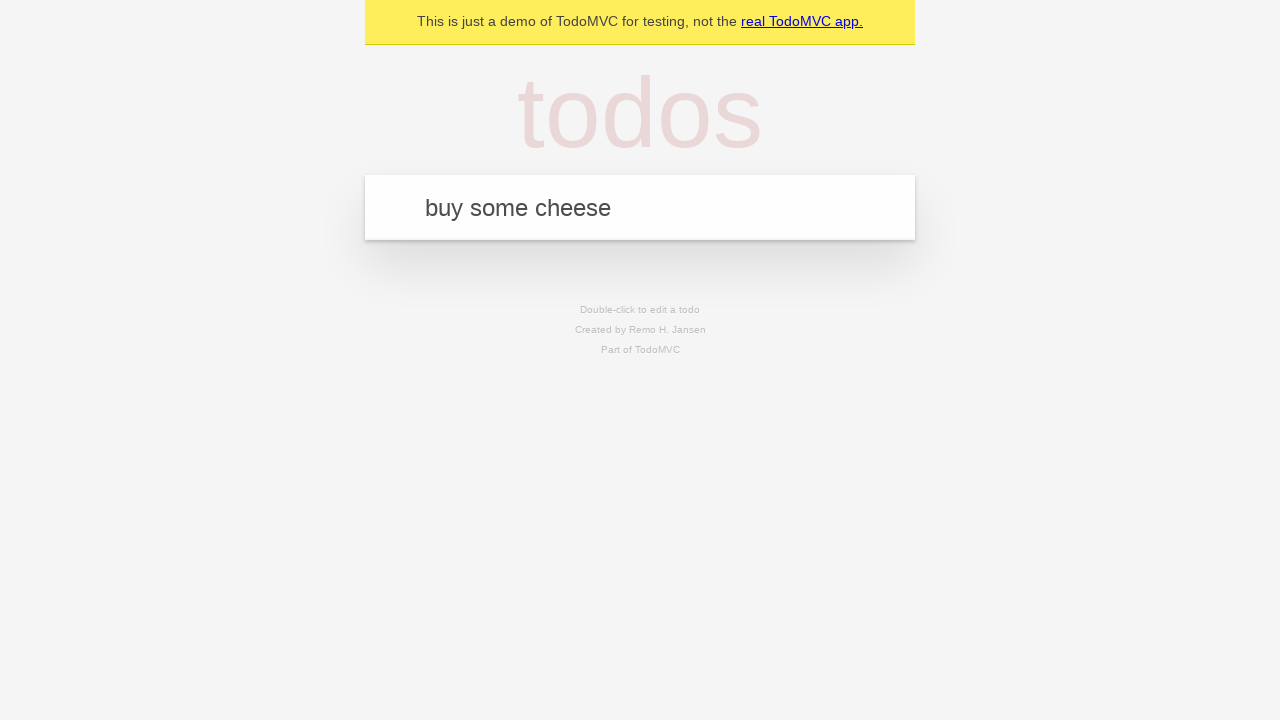

Pressed Enter to create first todo item on internal:attr=[placeholder="What needs to be done?"i]
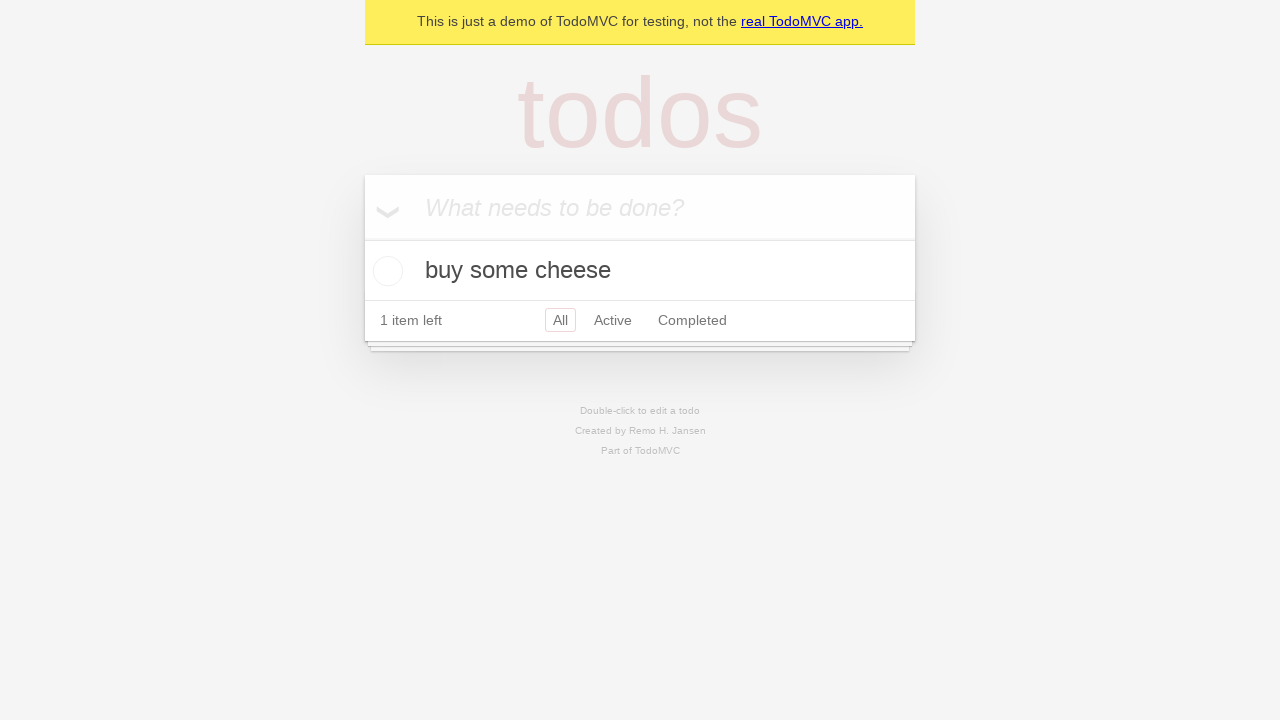

Filled second todo item with 'feed the cat' on internal:attr=[placeholder="What needs to be done?"i]
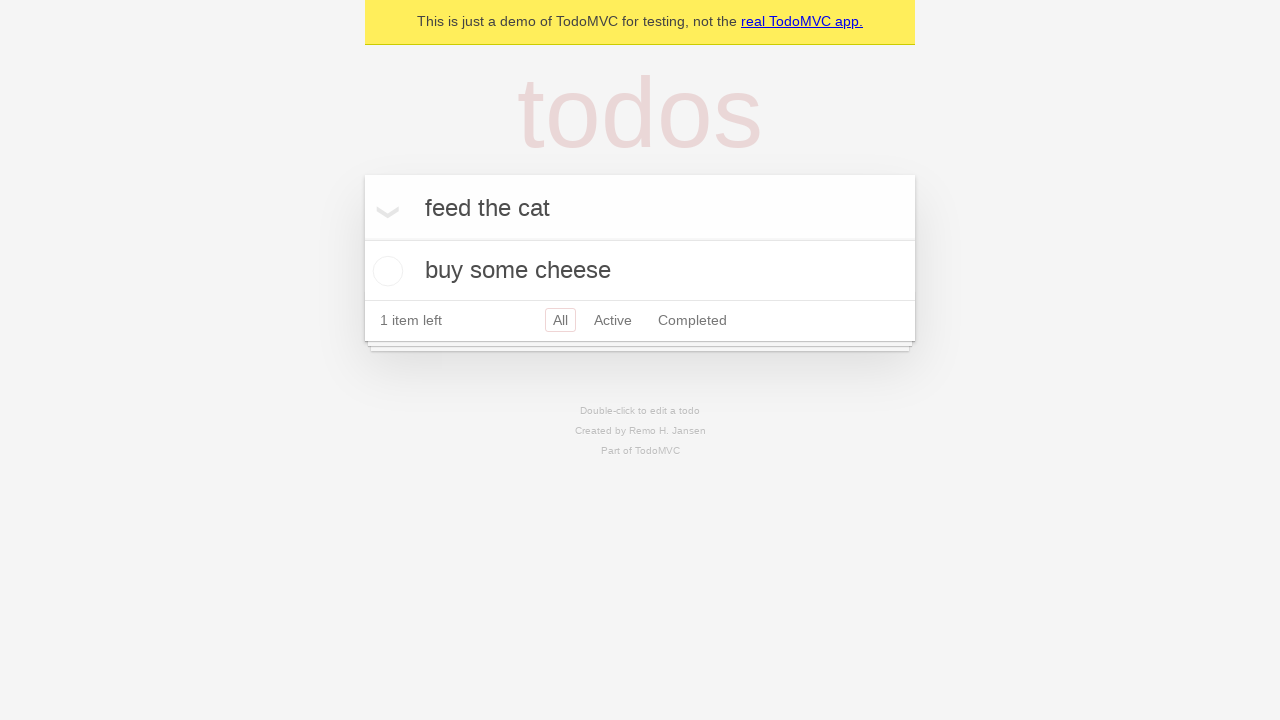

Pressed Enter to create second todo item on internal:attr=[placeholder="What needs to be done?"i]
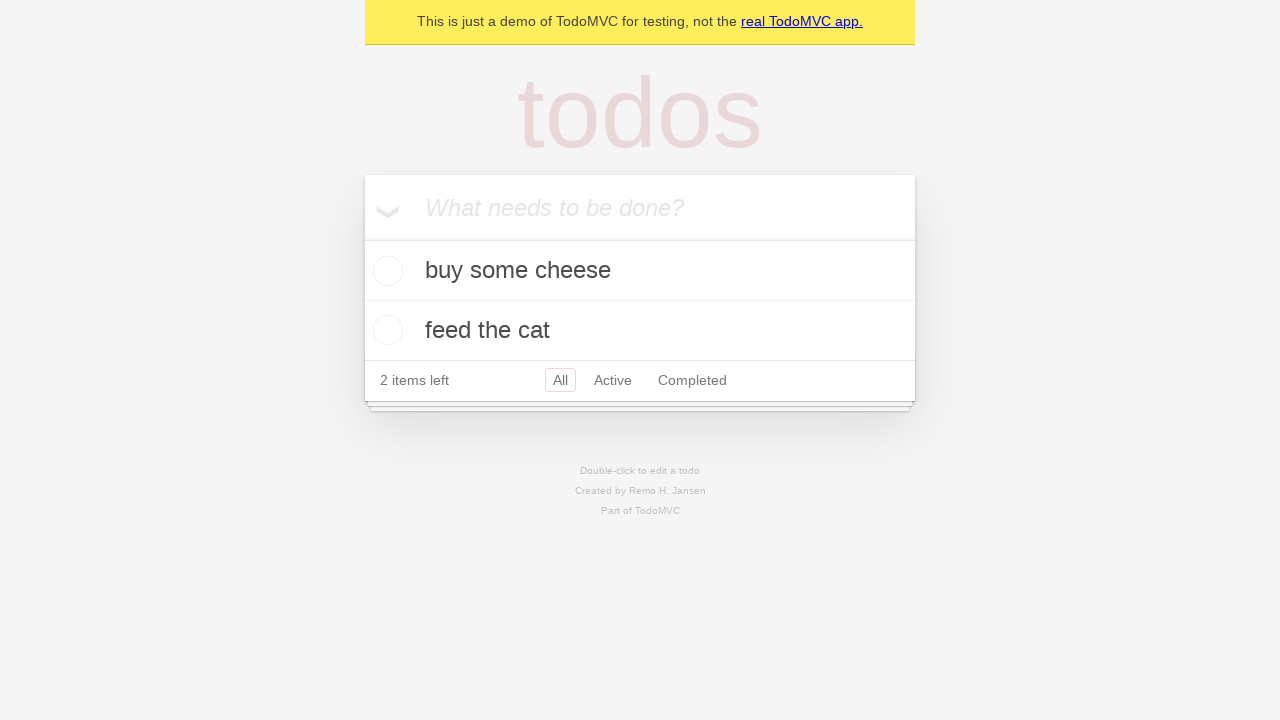

Waited for both todo items to be rendered
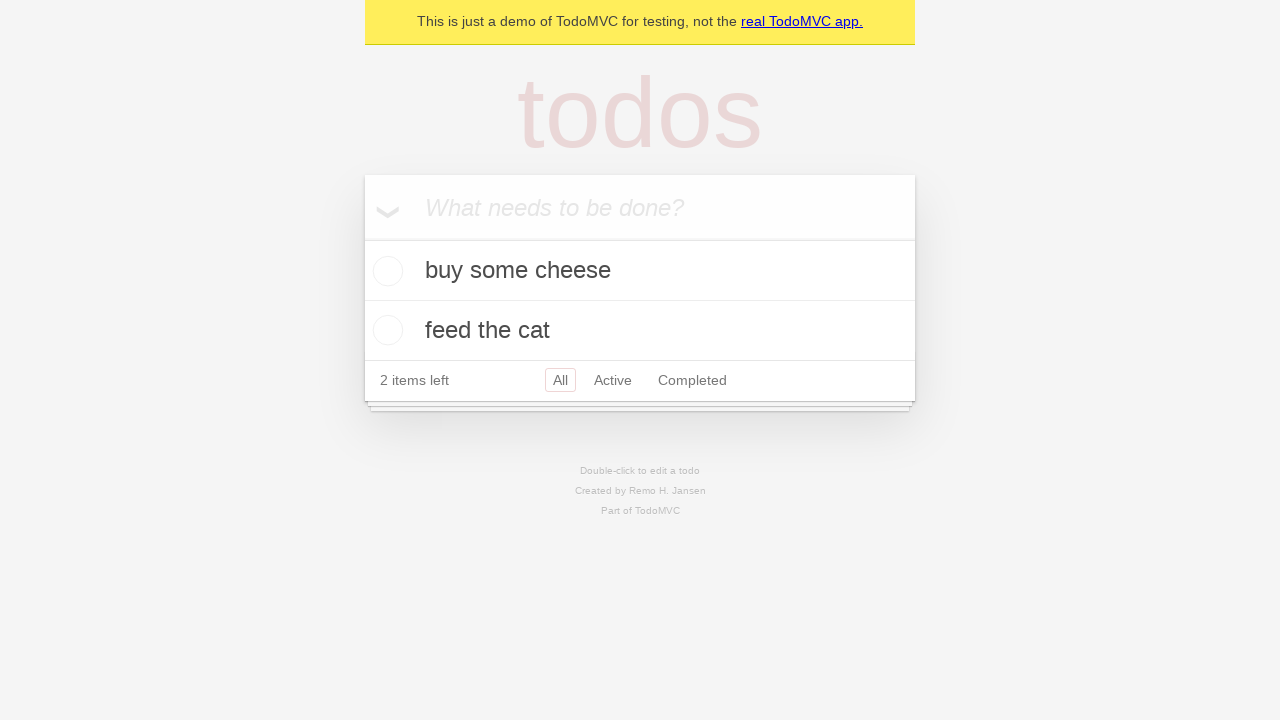

Located the first todo item
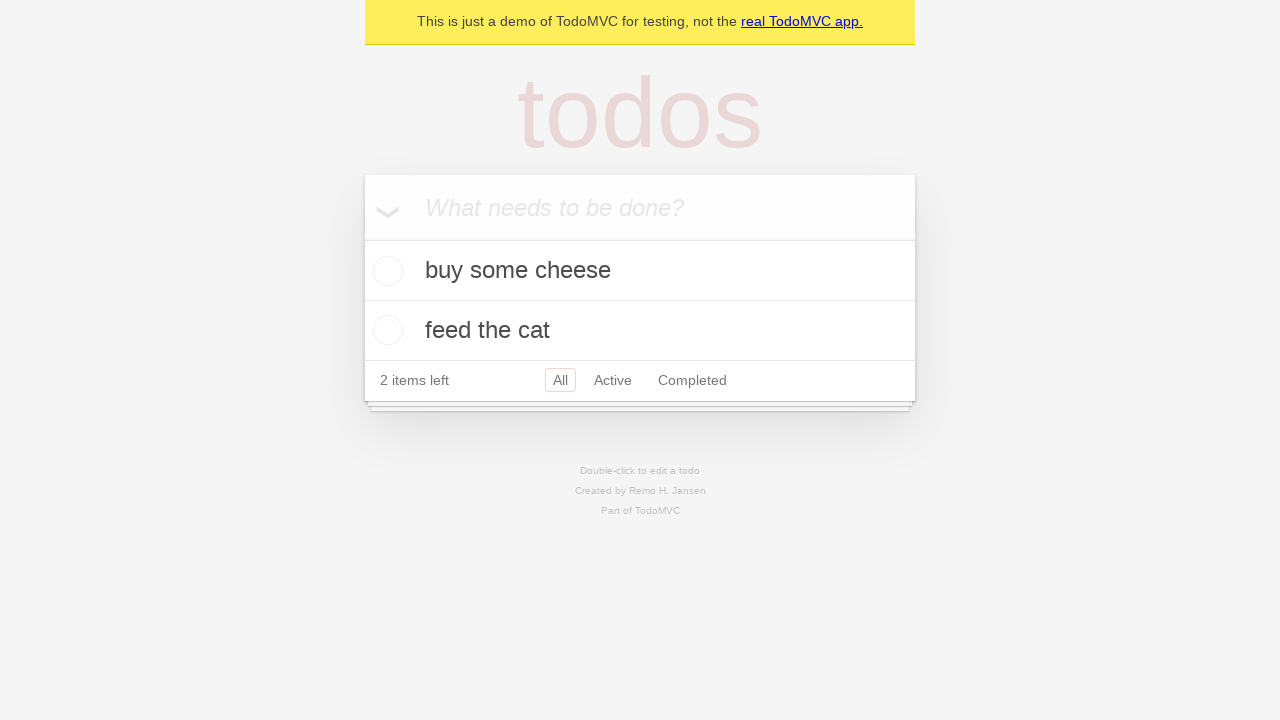

Located the checkbox for the first todo item
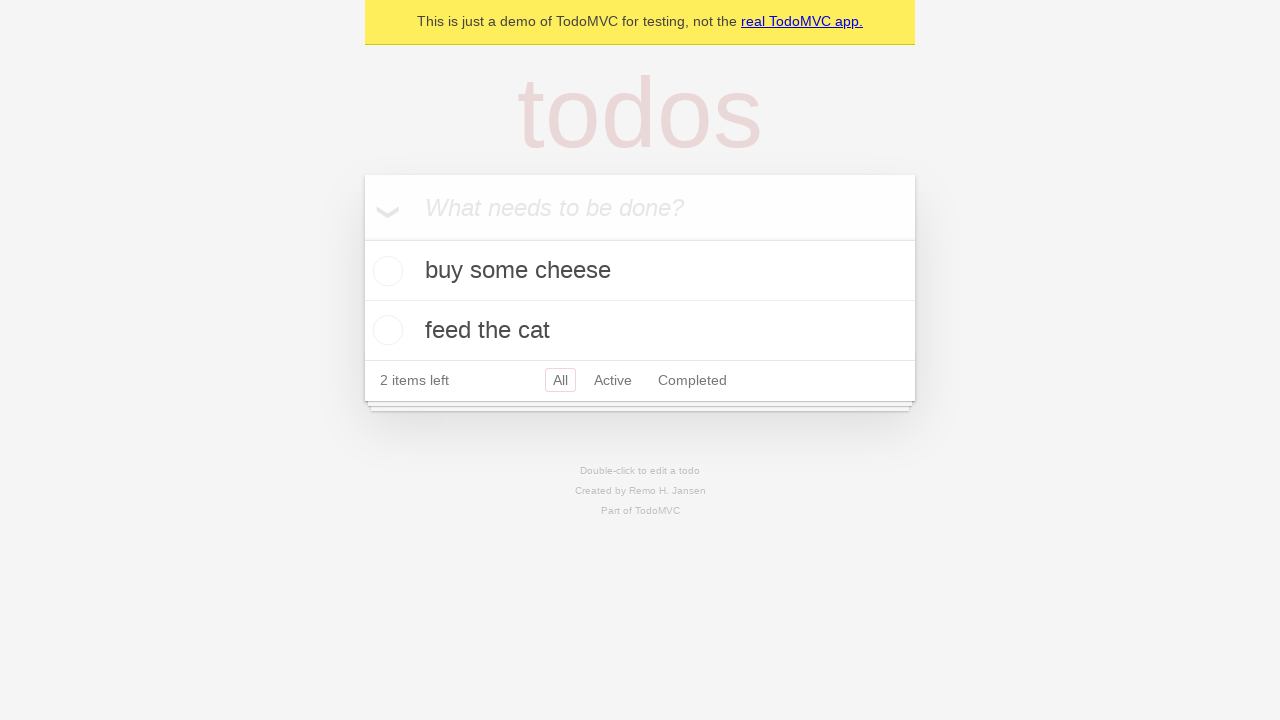

Checked the first todo item's checkbox to mark it complete at (385, 271) on internal:testid=[data-testid="todo-item"s] >> nth=0 >> internal:role=checkbox
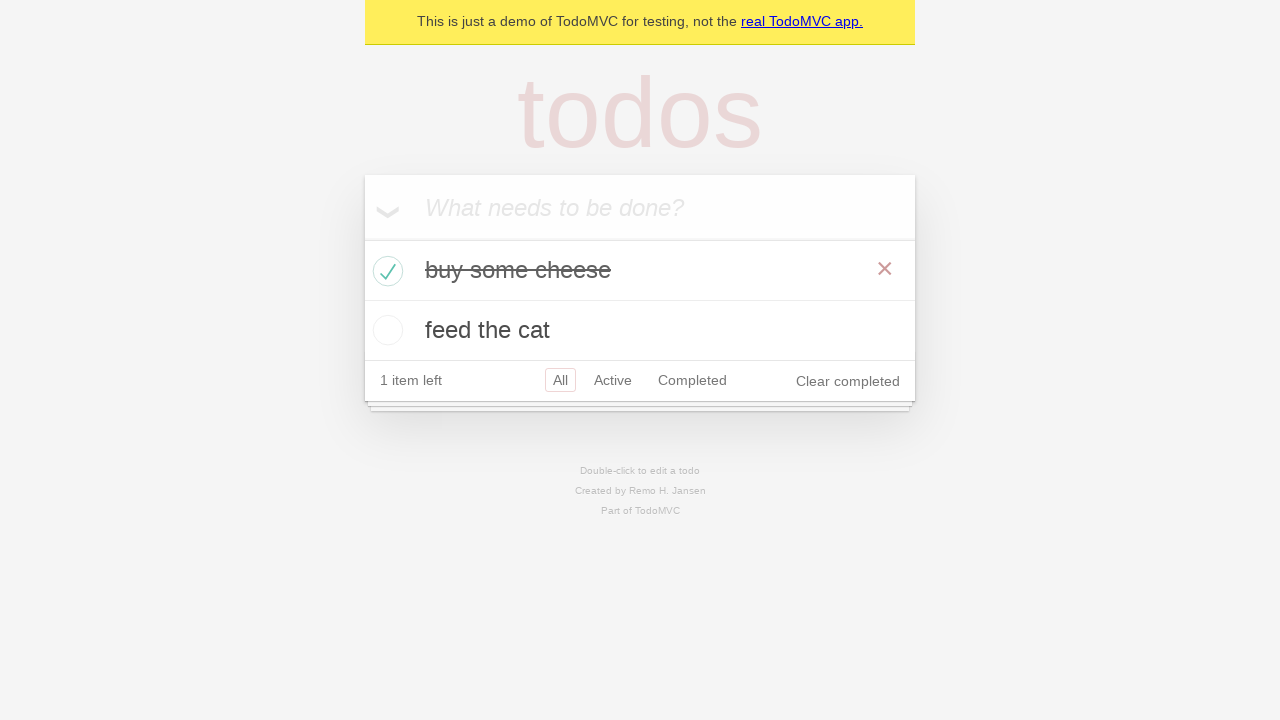

Unchecked the first todo item's checkbox to un-mark it as complete at (385, 271) on internal:testid=[data-testid="todo-item"s] >> nth=0 >> internal:role=checkbox
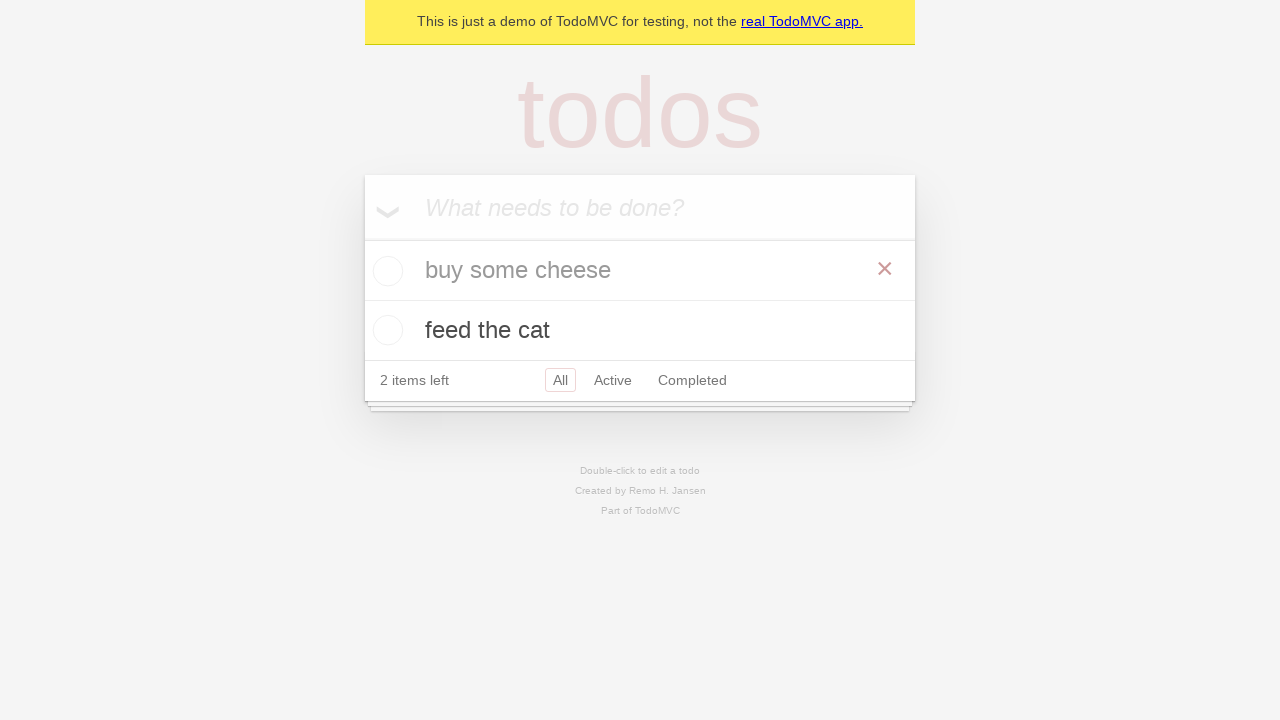

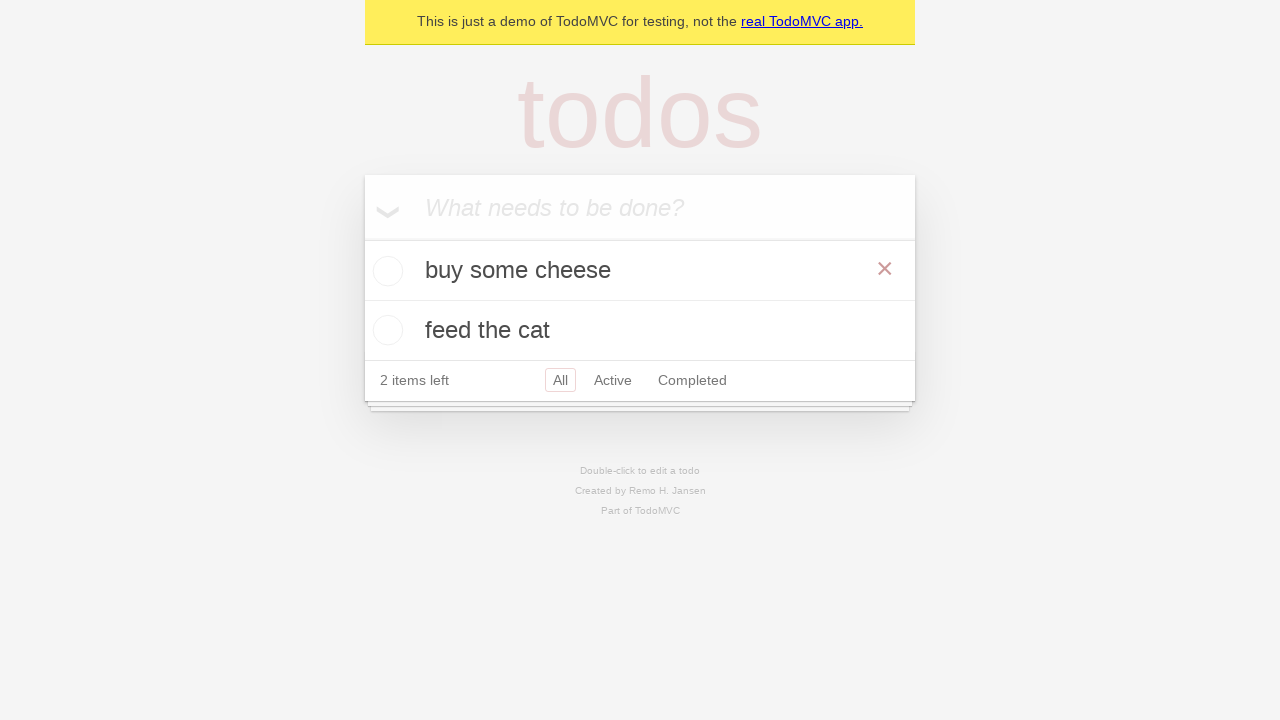